Tests interaction with an iframe - switches to frame, clicks a button inside it, handles the resulting alert, then types in the main page

Starting URL: https://wcaquino.me/selenium/componentes.html

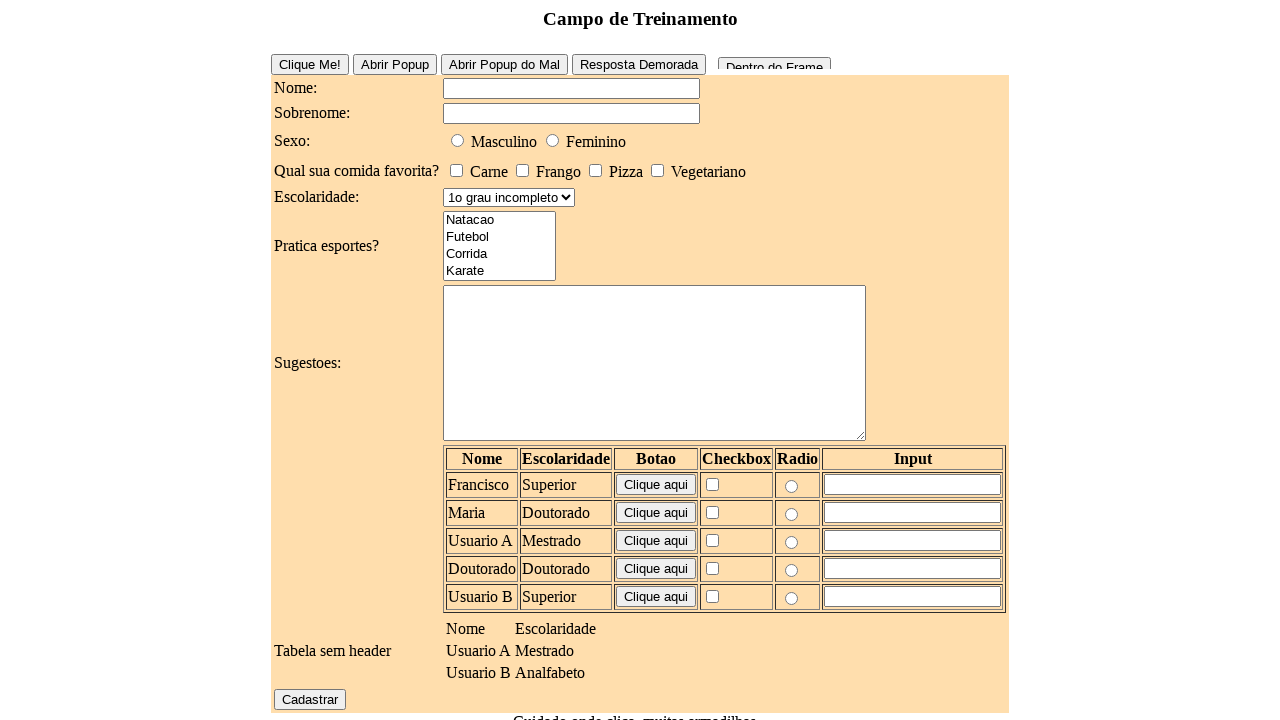

Set up dialog handler for iframe alerts
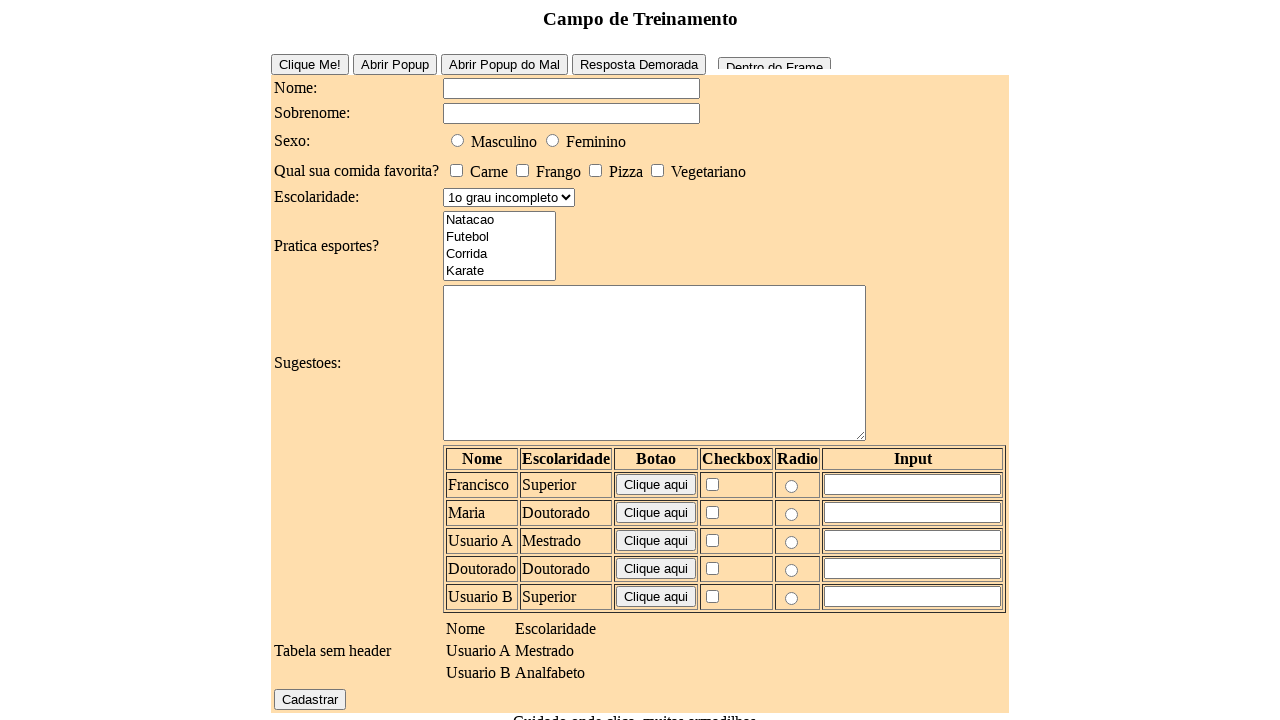

Located iframe with name 'frame1'
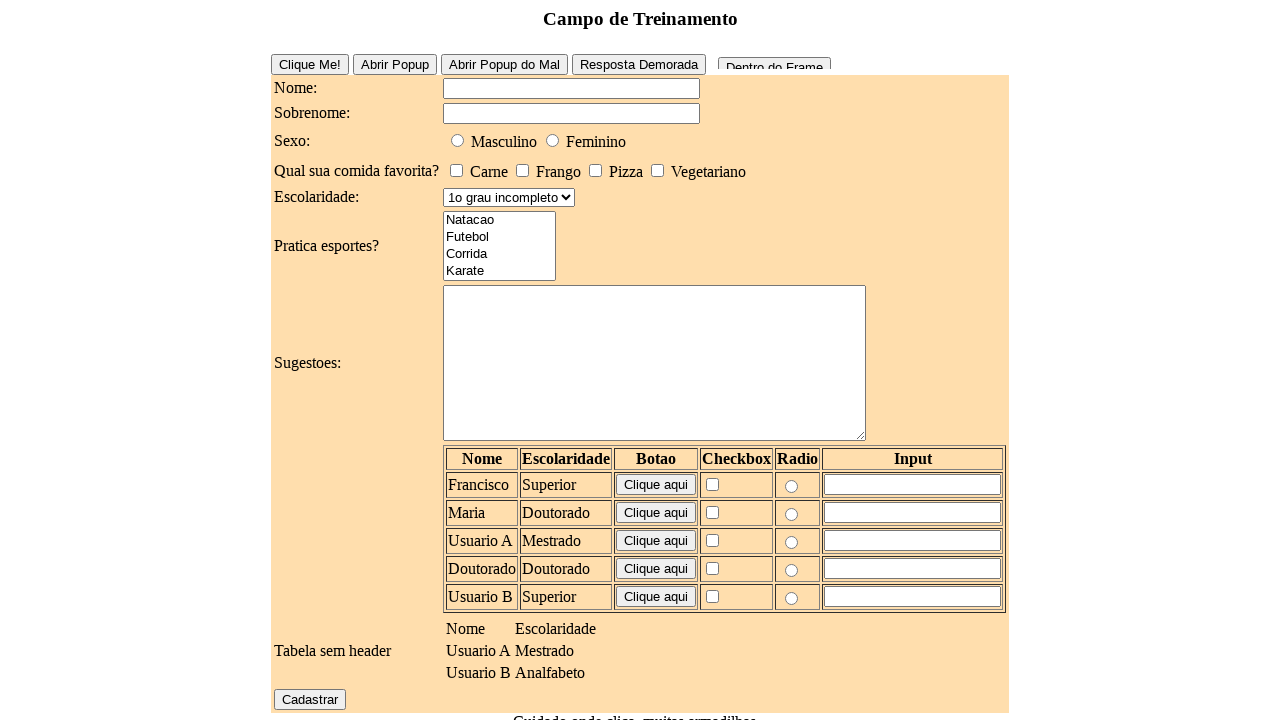

Clicked button inside the iframe at (774, 59) on #frameButton
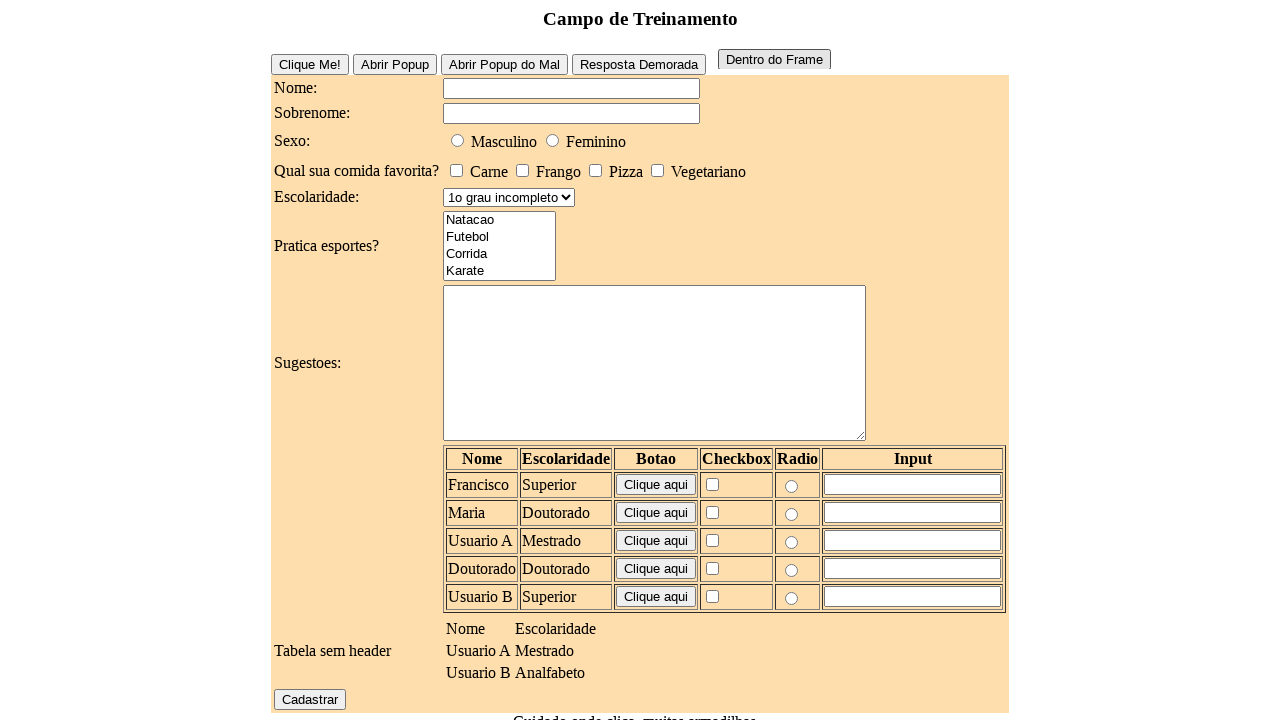

Waited for alert dialog to be handled
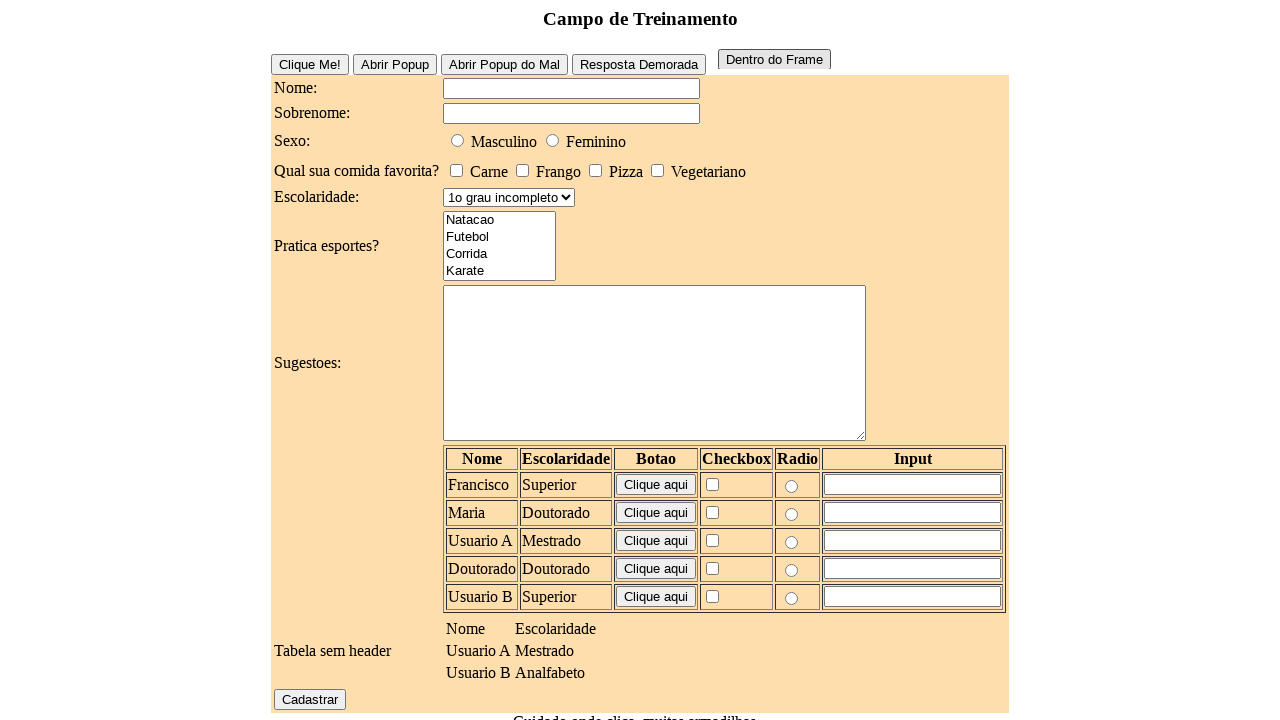

Typed 'Frame OK!' in the name field on main page on #elementosForm\:nome
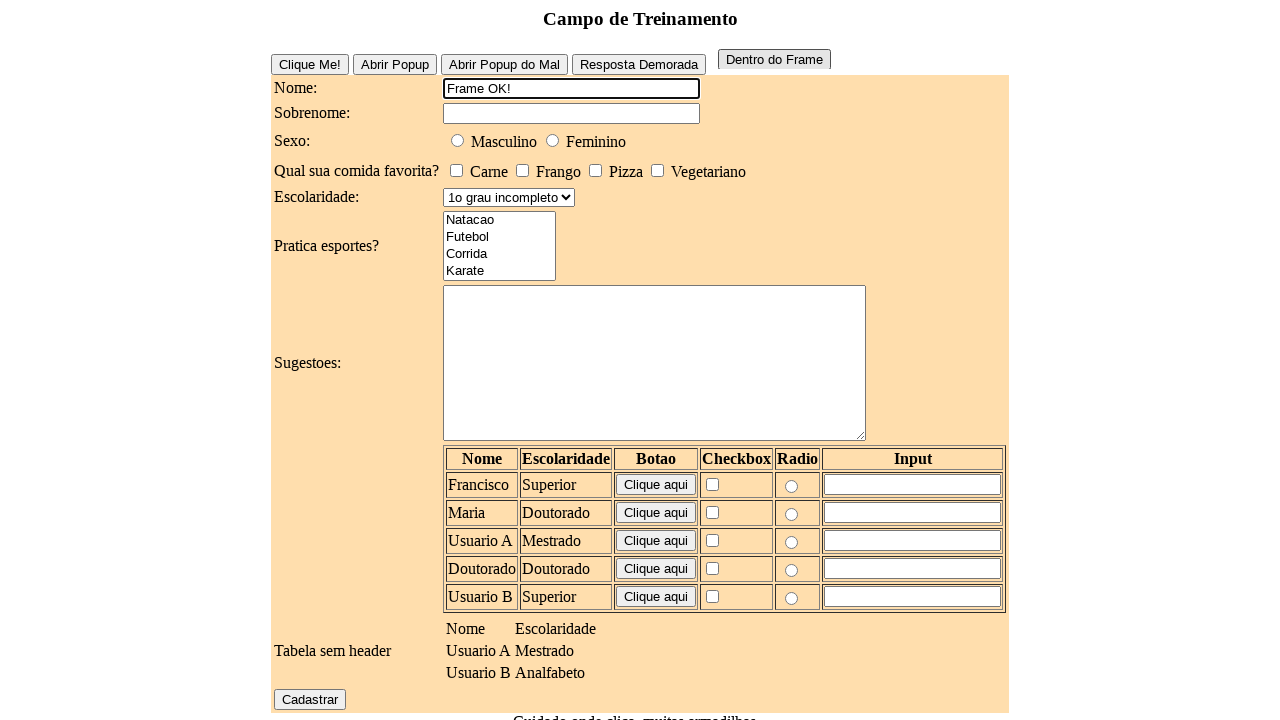

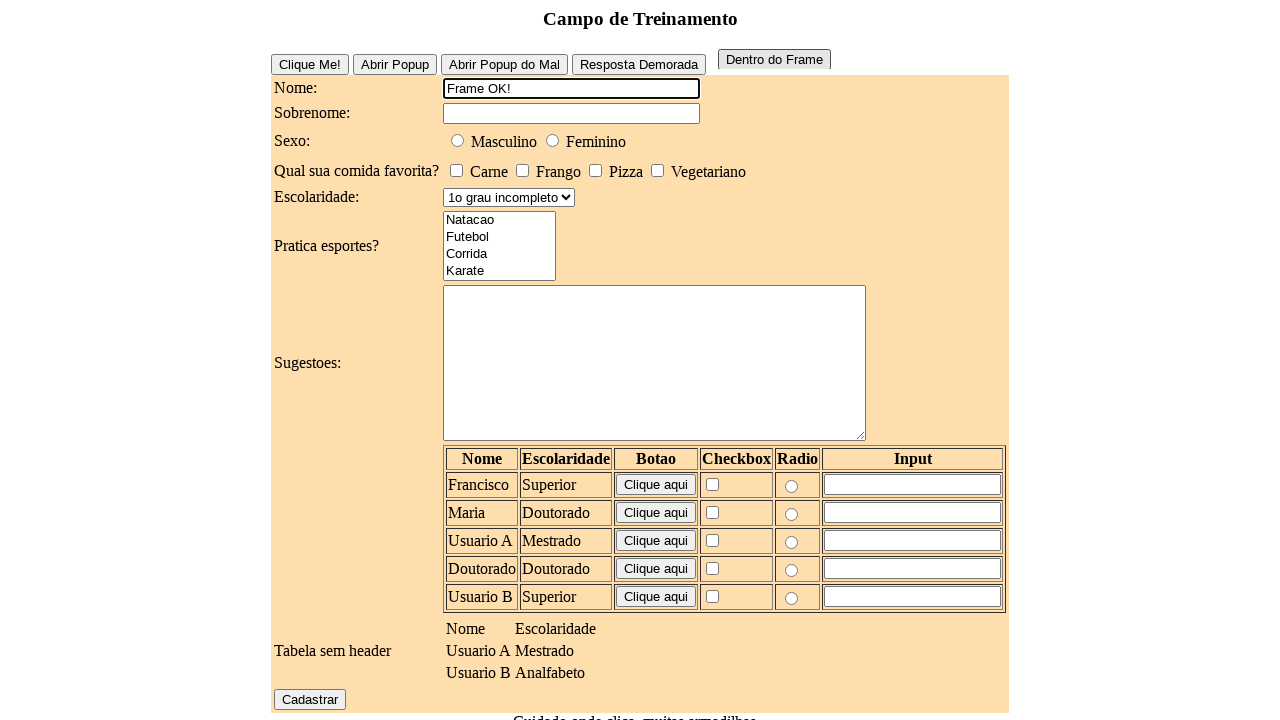